Tests navigation to the electric samovars section and verifies the page title

Starting URL: https://www.tula-samovar.com/

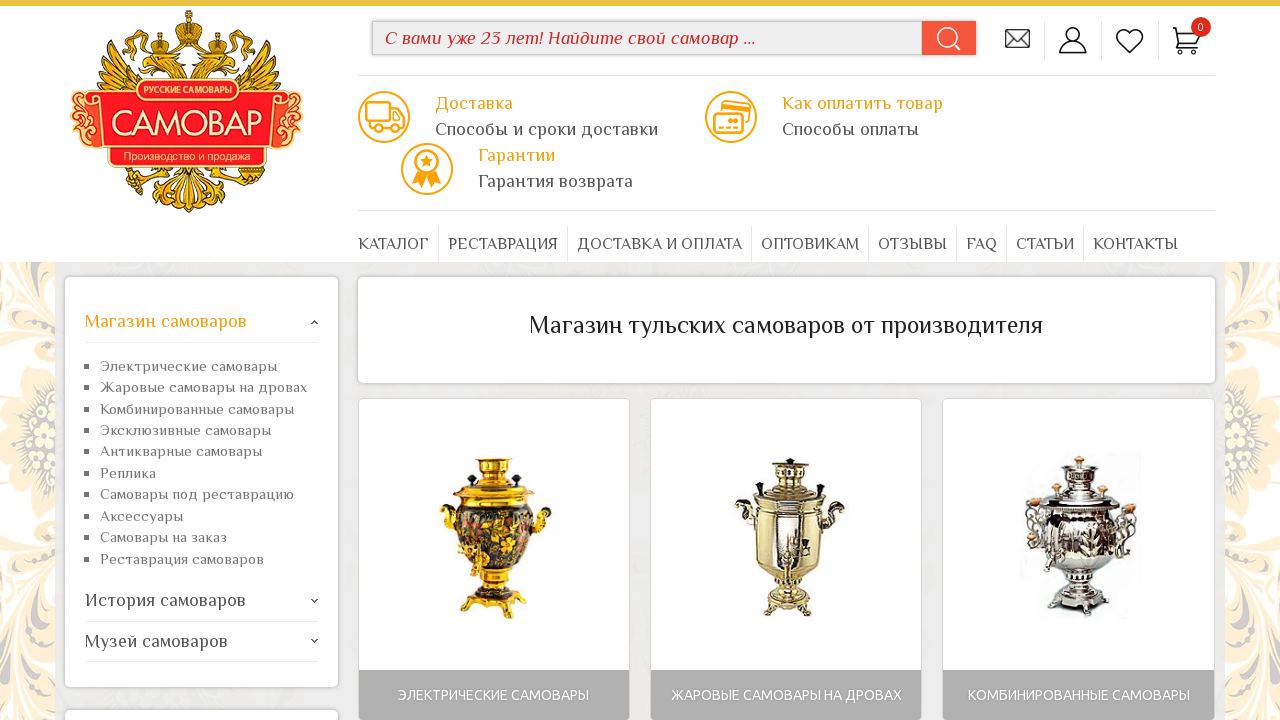

Clicked on 'Электрические самовары' (Electric samovars) link in the sidebar at (209, 365) on xpath=//ul[@id='sidebarSubmenu_0']/li/a[contains(text(),'Электрические самовары'
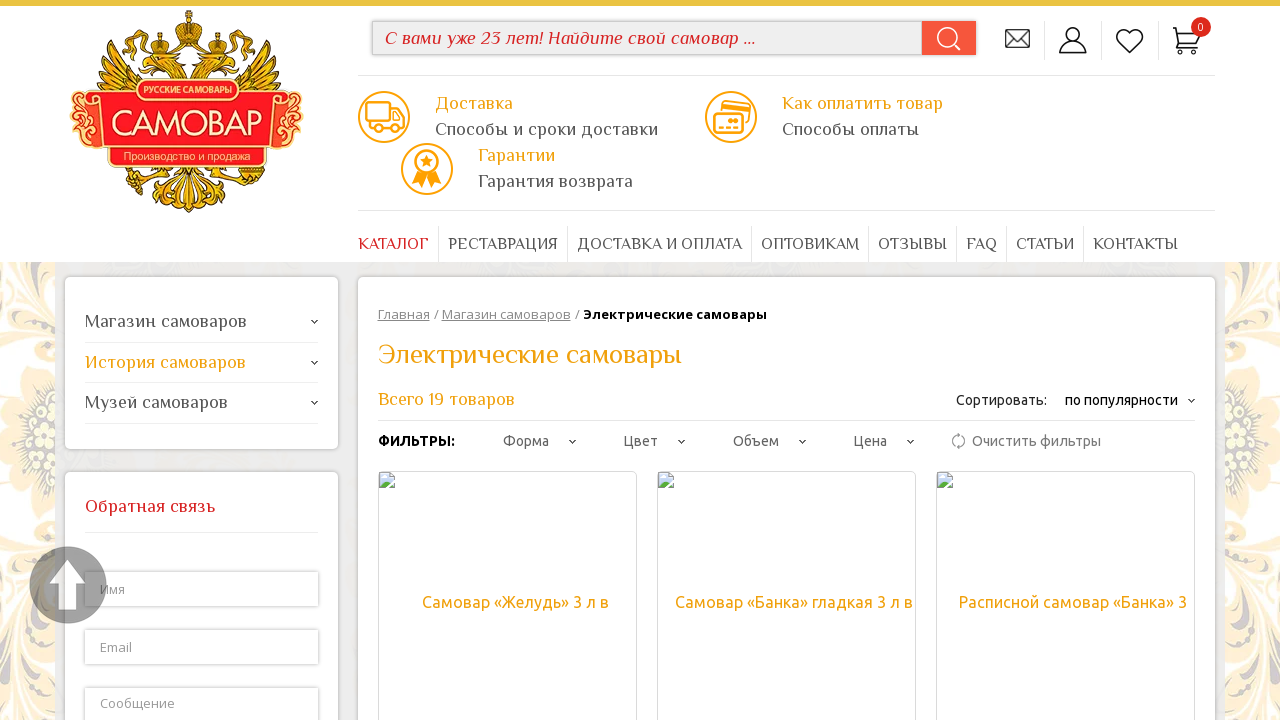

Page title 'Электрические самовары' loaded and verified
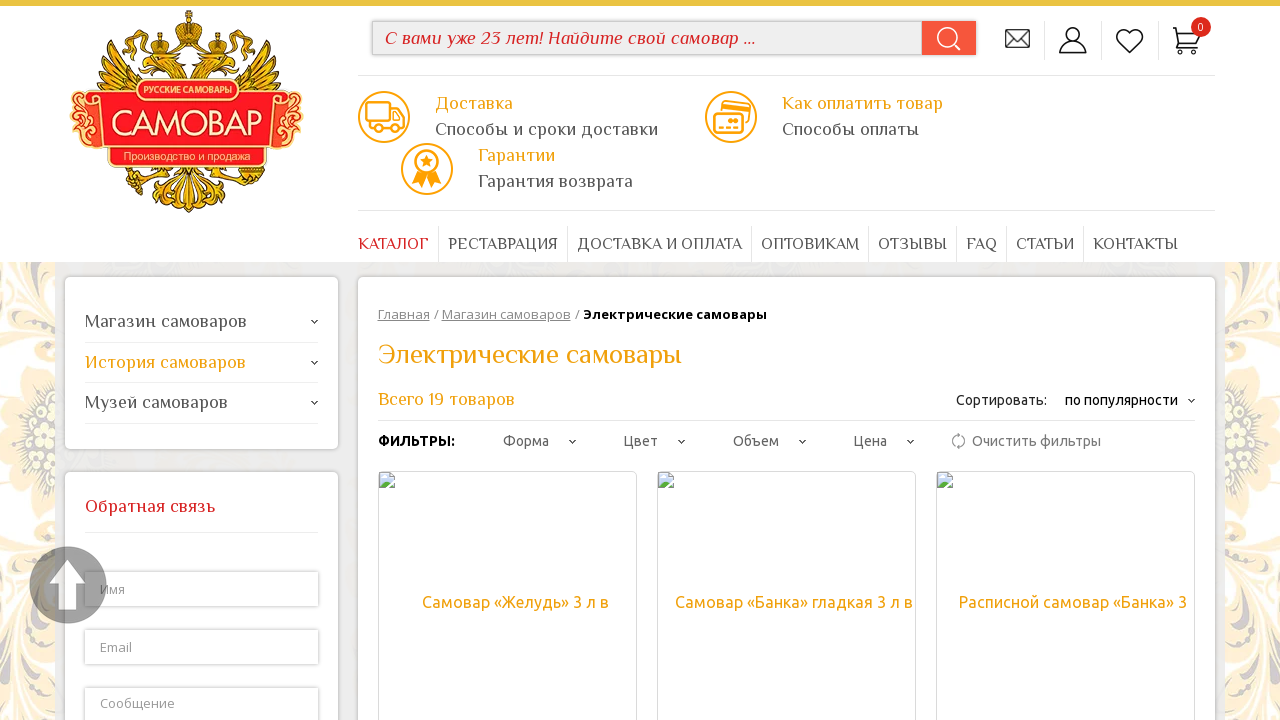

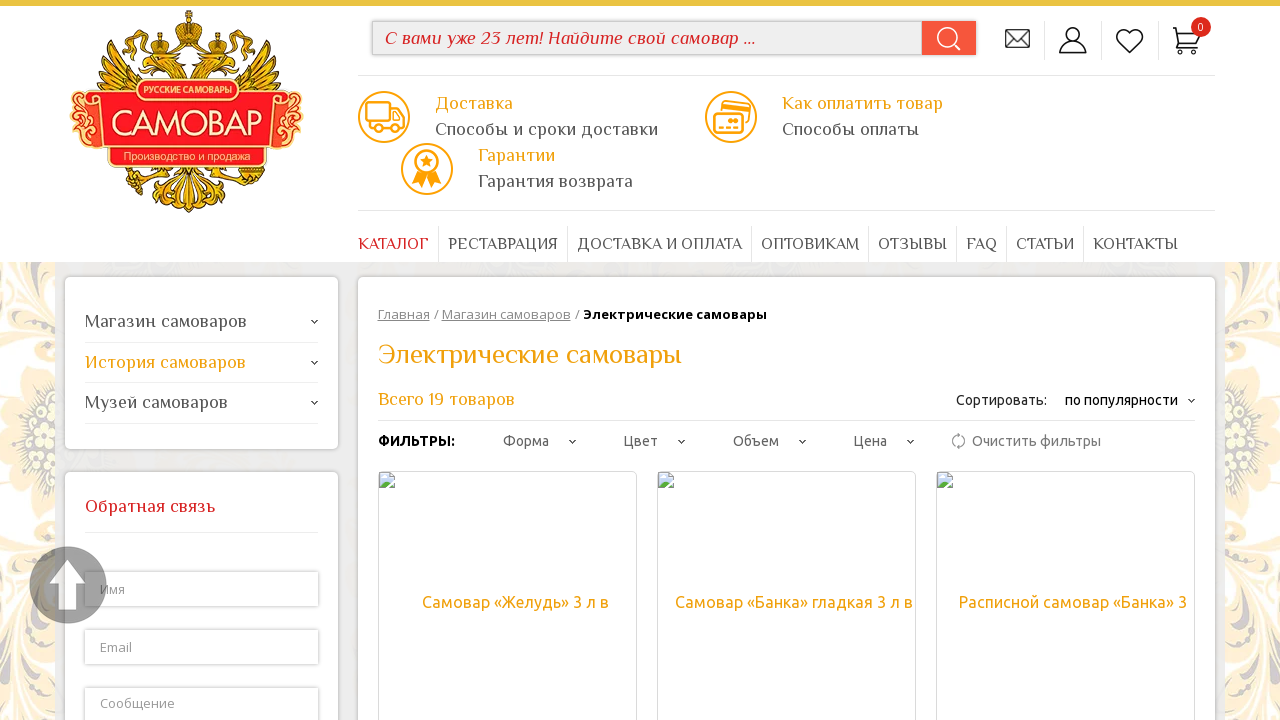